Tests submitting a comment form by filling the comments field, submitting, and verifying the comment appears

Starting URL: http://saucelabs.com/test/guinea-pig

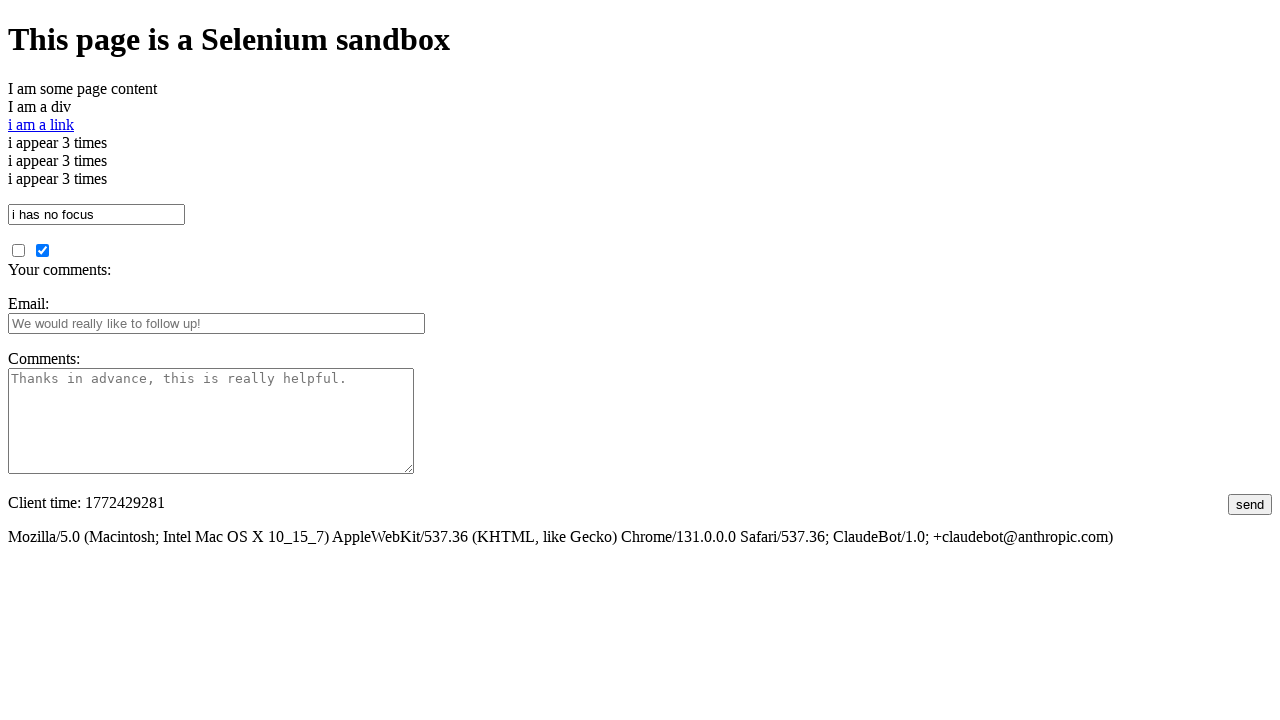

Filled comments field with 'This is a very insightful comment.' on #comments
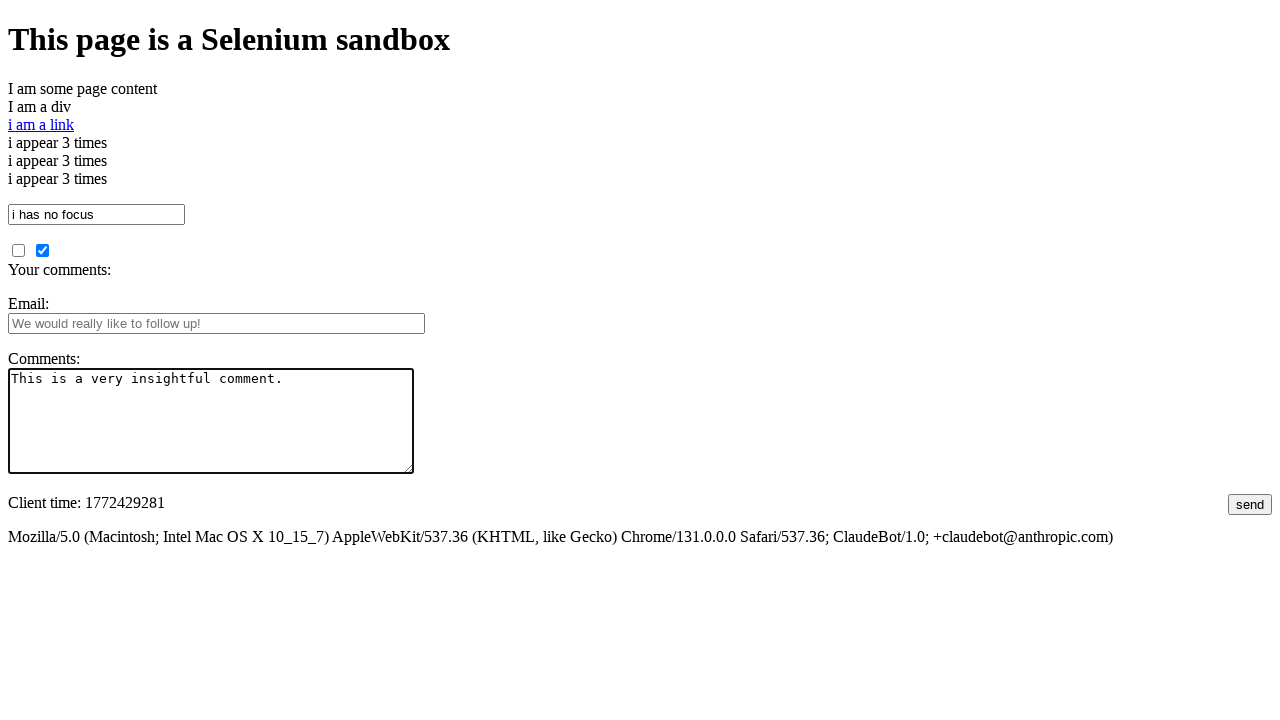

Clicked submit button to submit the comment form at (1250, 504) on #submit
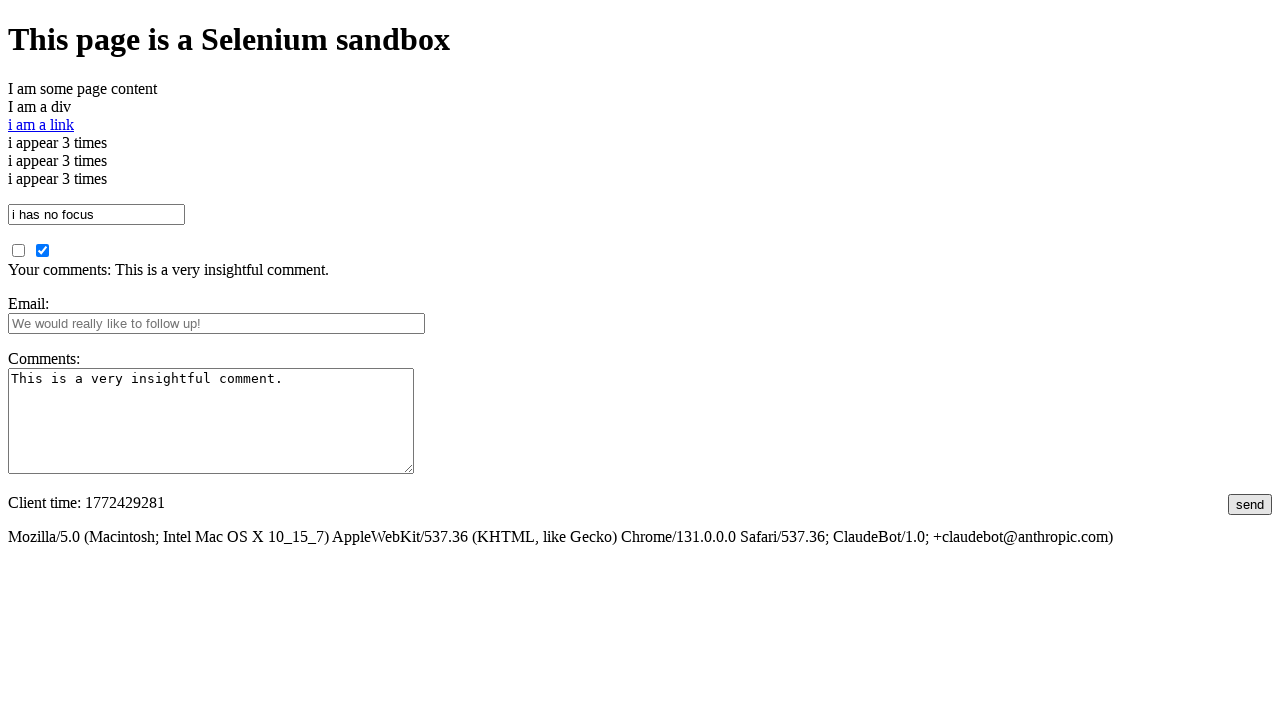

Waited for comment confirmation element to appear
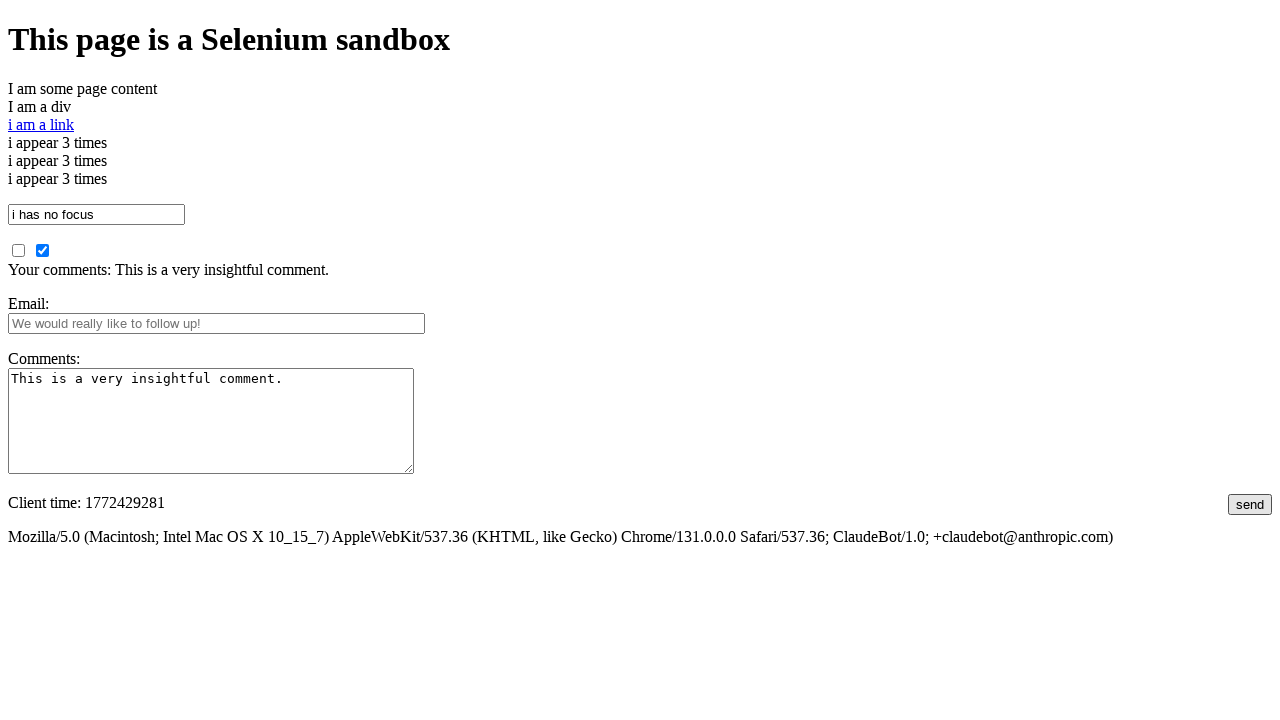

Retrieved comment text from confirmation element
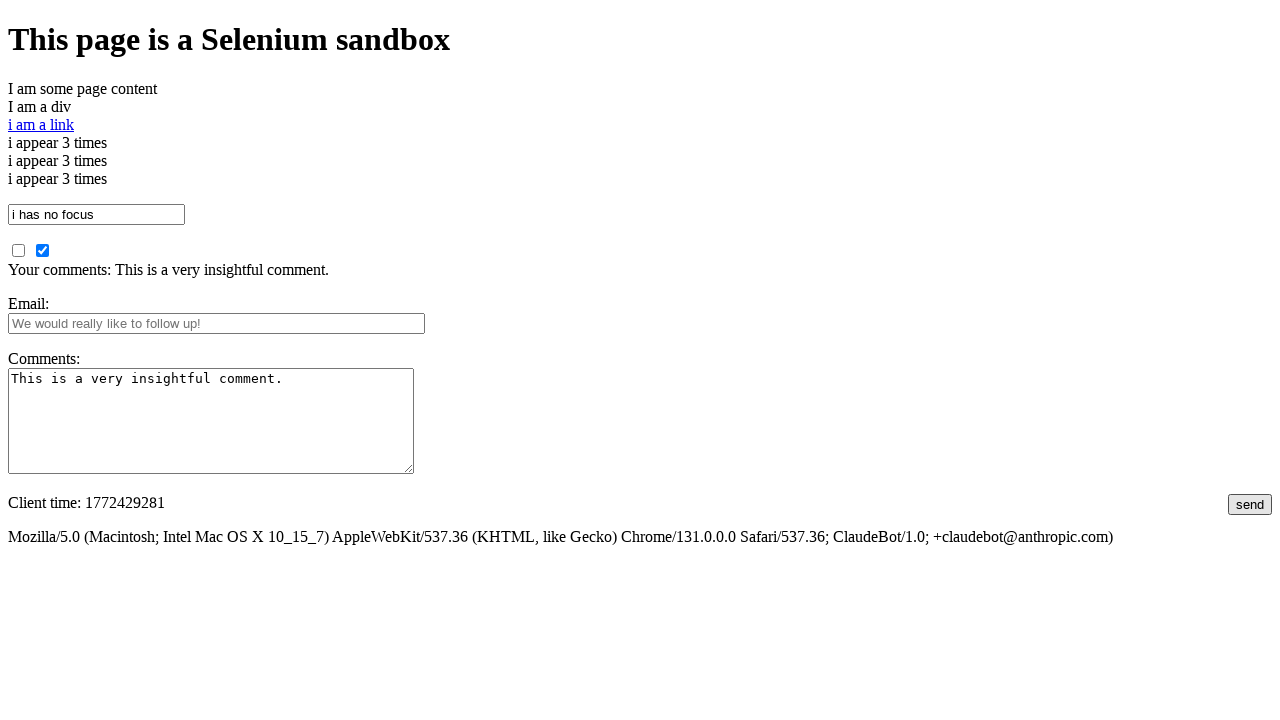

Verified that submitted comment matches expected text
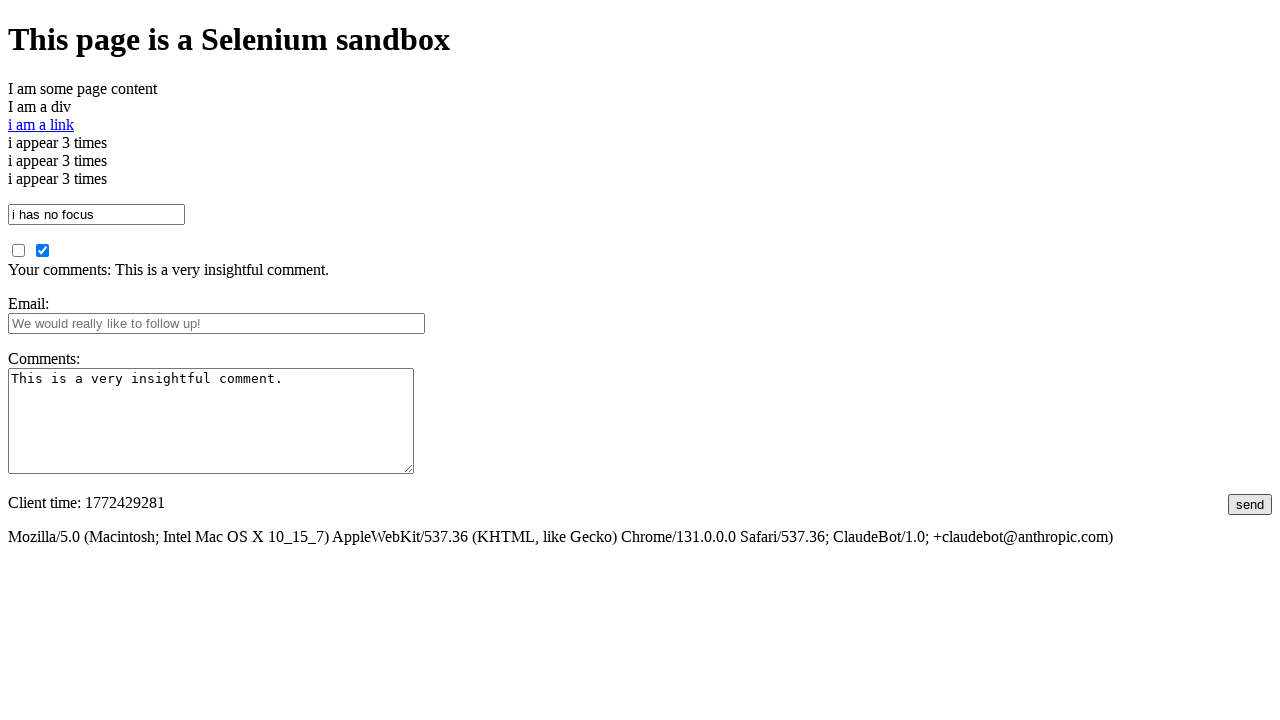

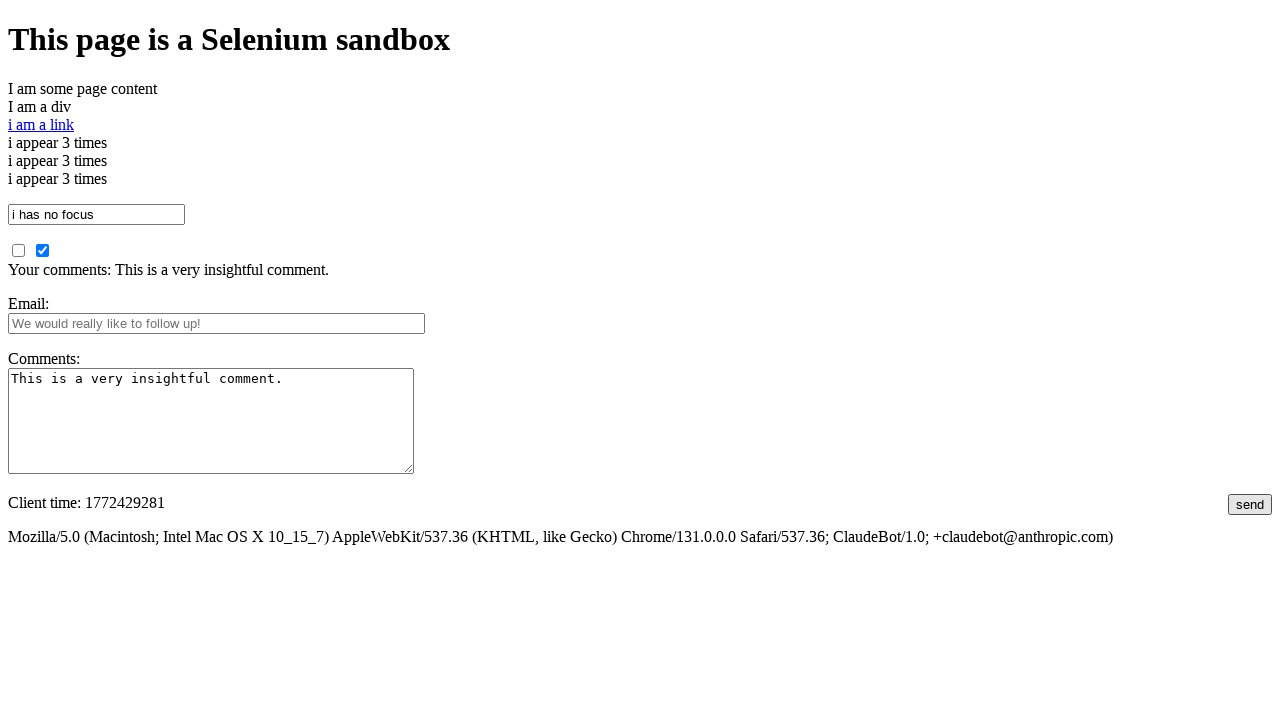